Tests jQuery UI drag and drop functionality by navigating to the Draggable demo, switching to the demo iframe, and dragging an element by 100 pixels horizontally and vertically.

Starting URL: https://jqueryui.com/

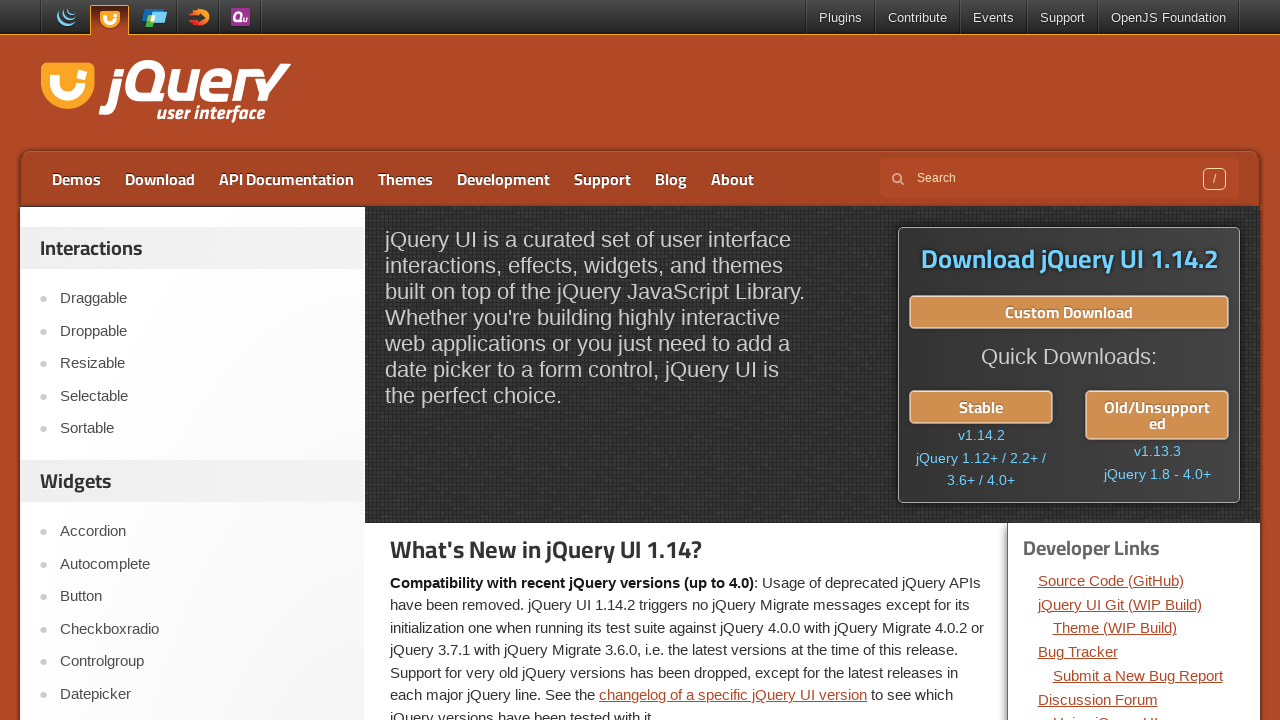

Clicked on the Draggable link in the navigation at (202, 299) on text=Draggable
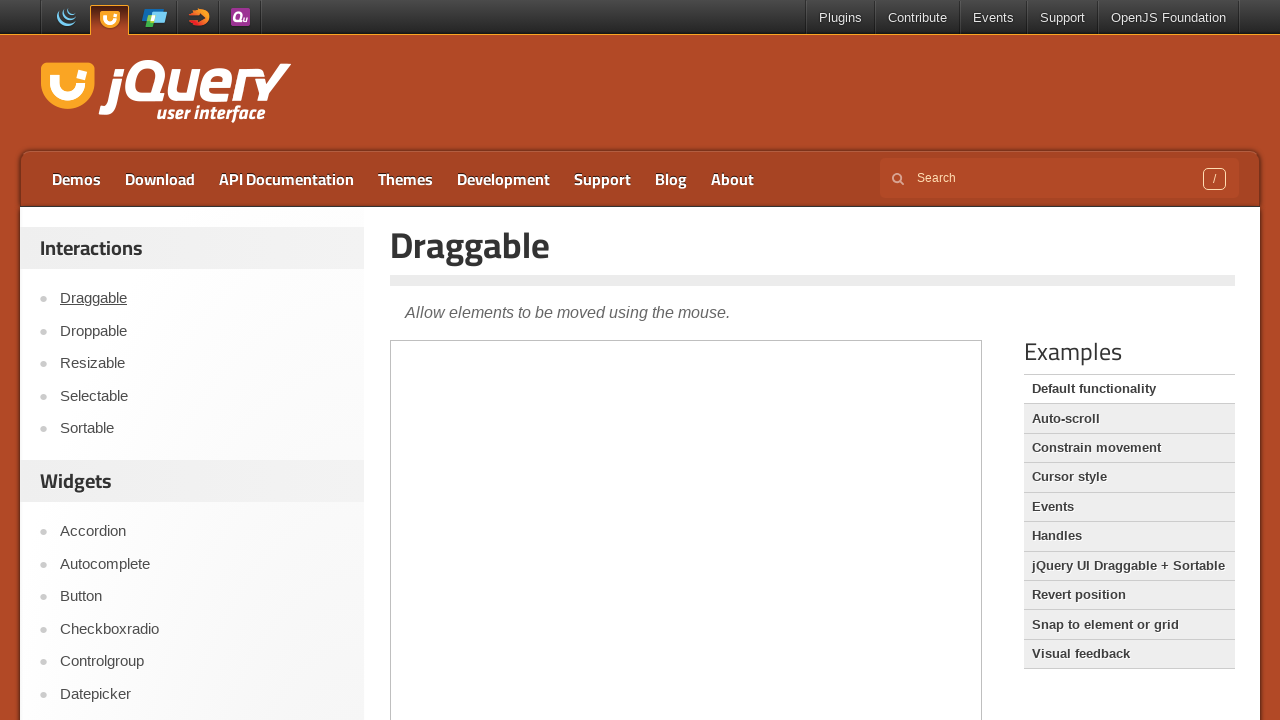

Located the demo iframe
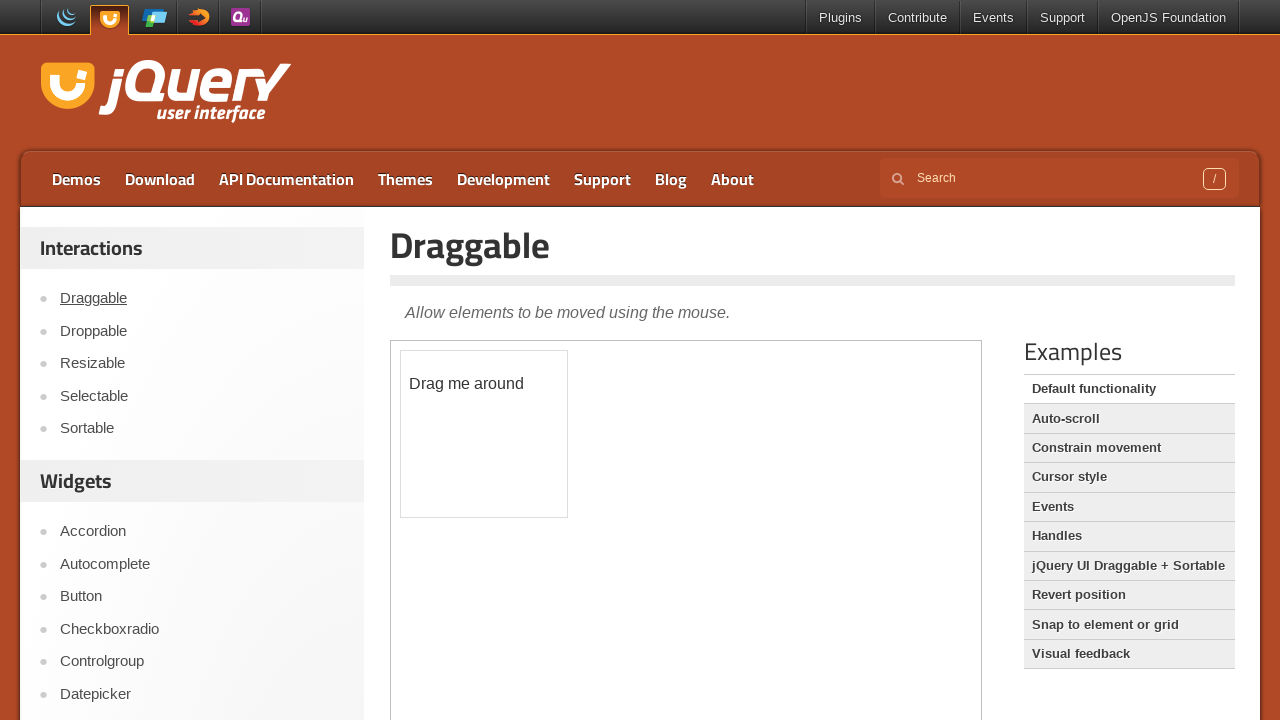

Located the draggable element
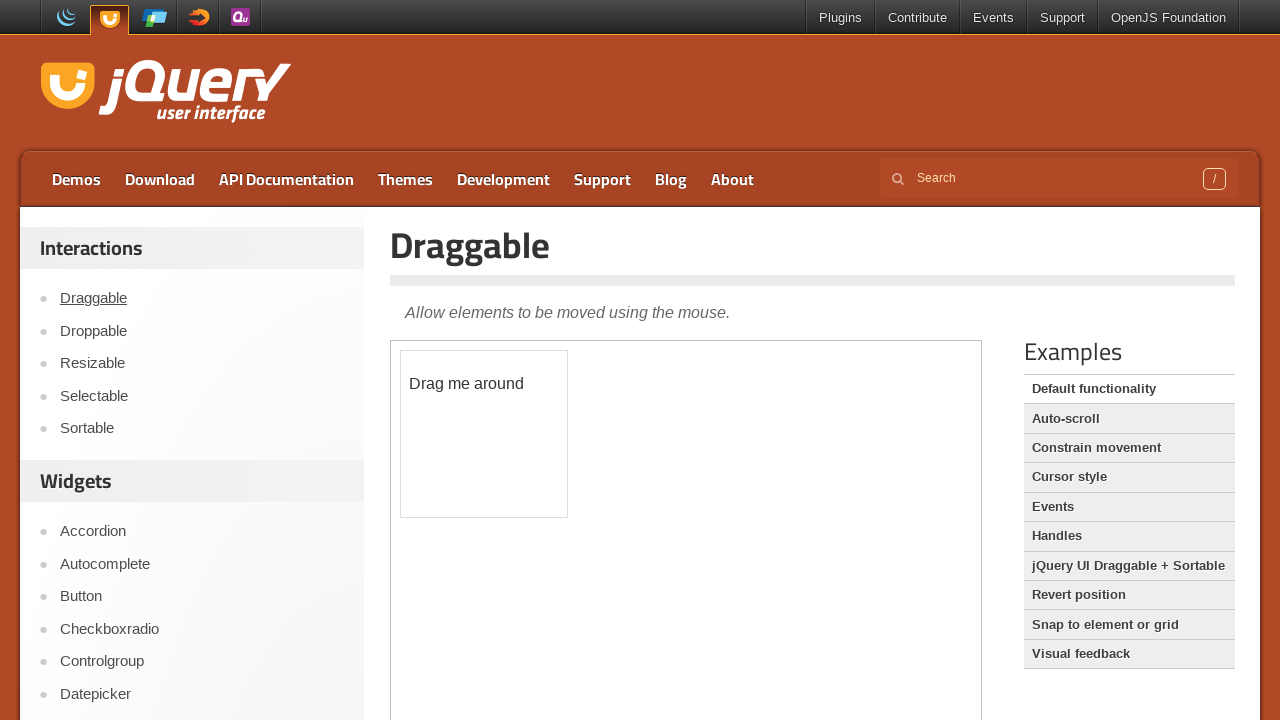

Retrieved bounding box of the draggable element
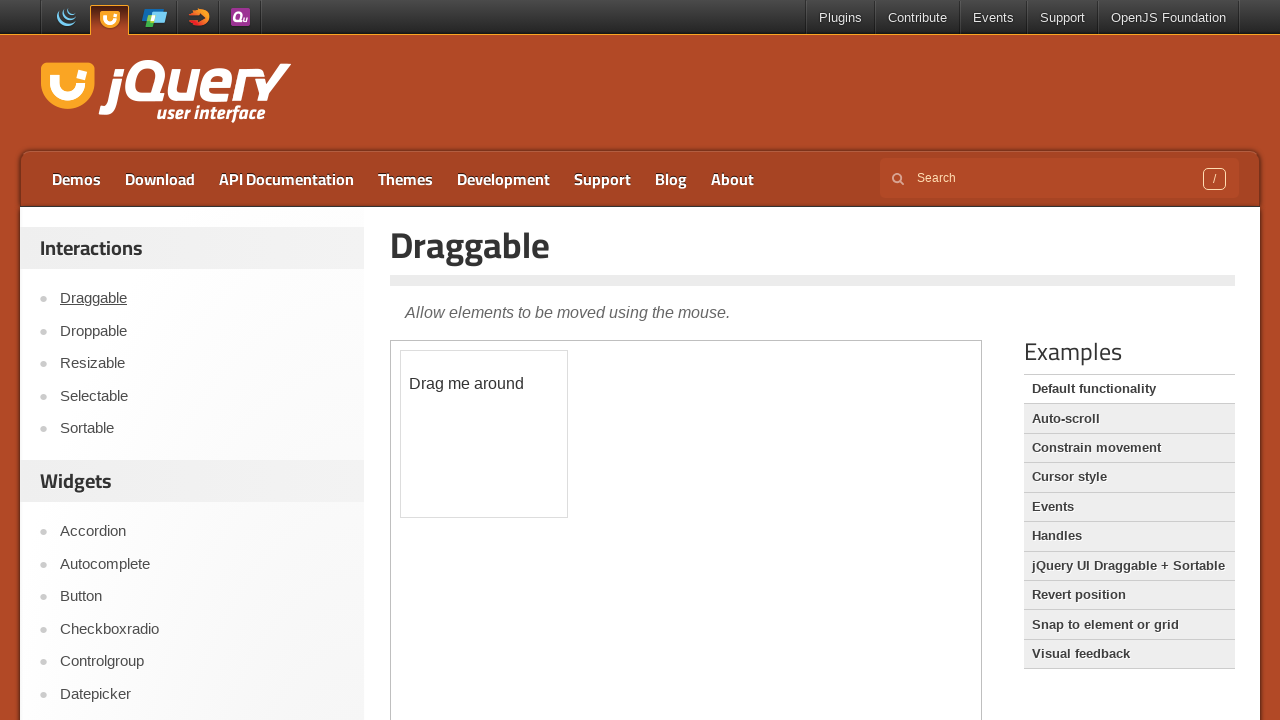

Moved mouse to center of draggable element at (484, 434)
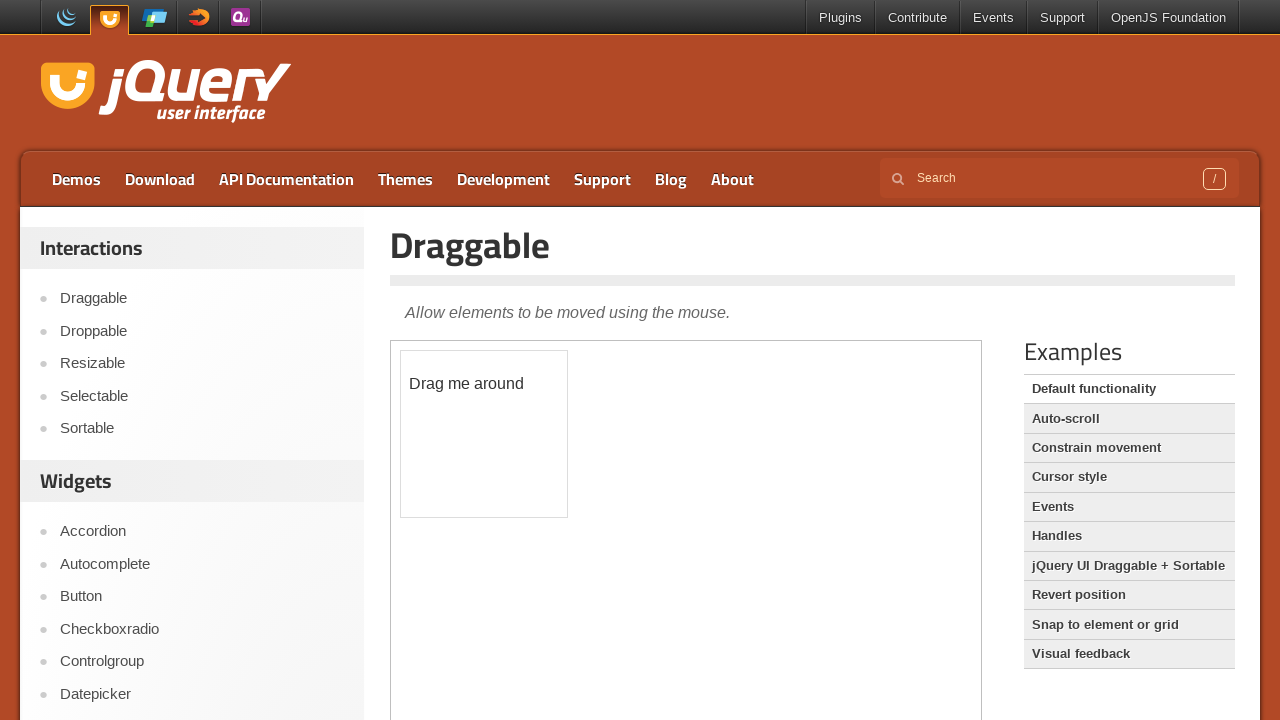

Pressed mouse button down at (484, 434)
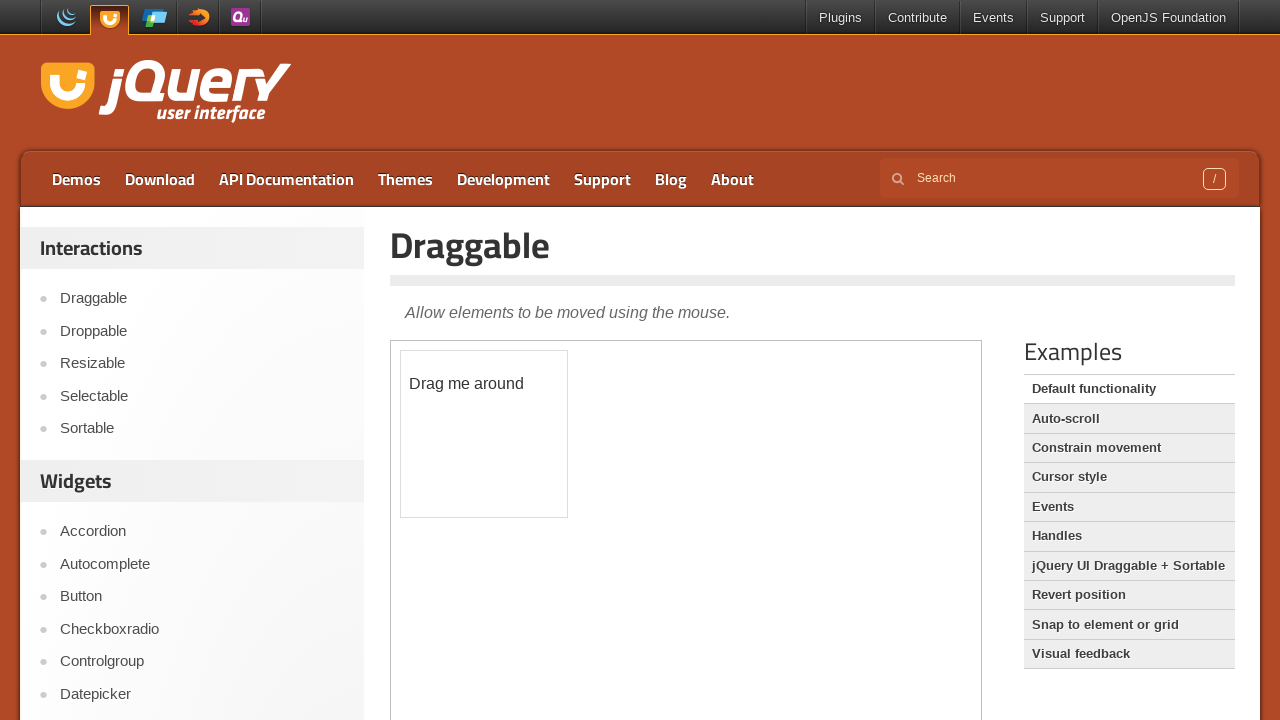

Dragged element 100 pixels horizontally and vertically at (584, 534)
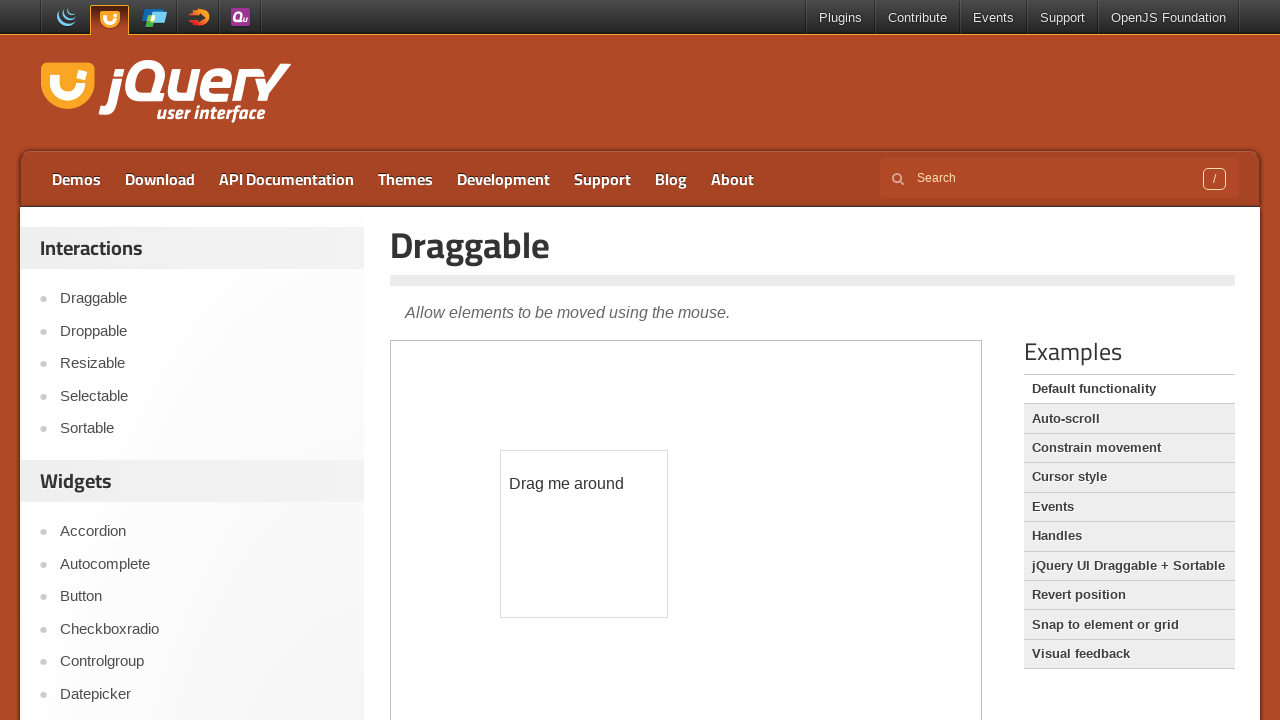

Released mouse button to complete drag operation at (584, 534)
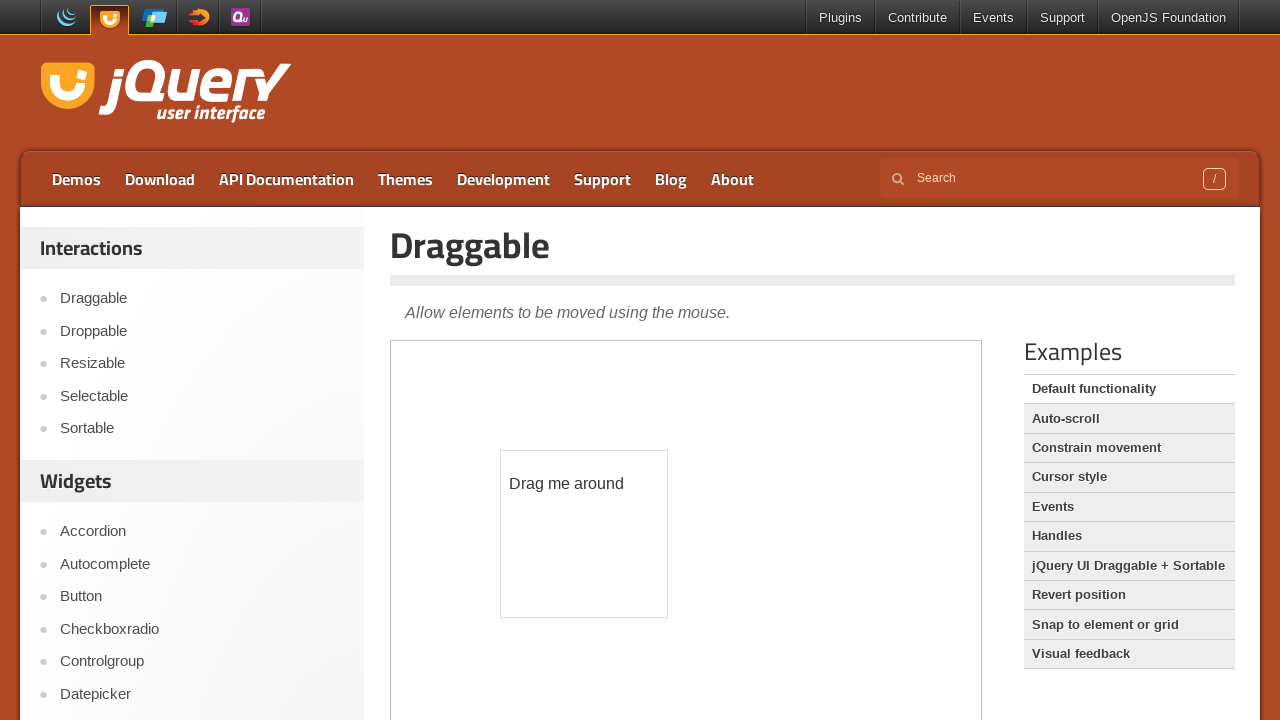

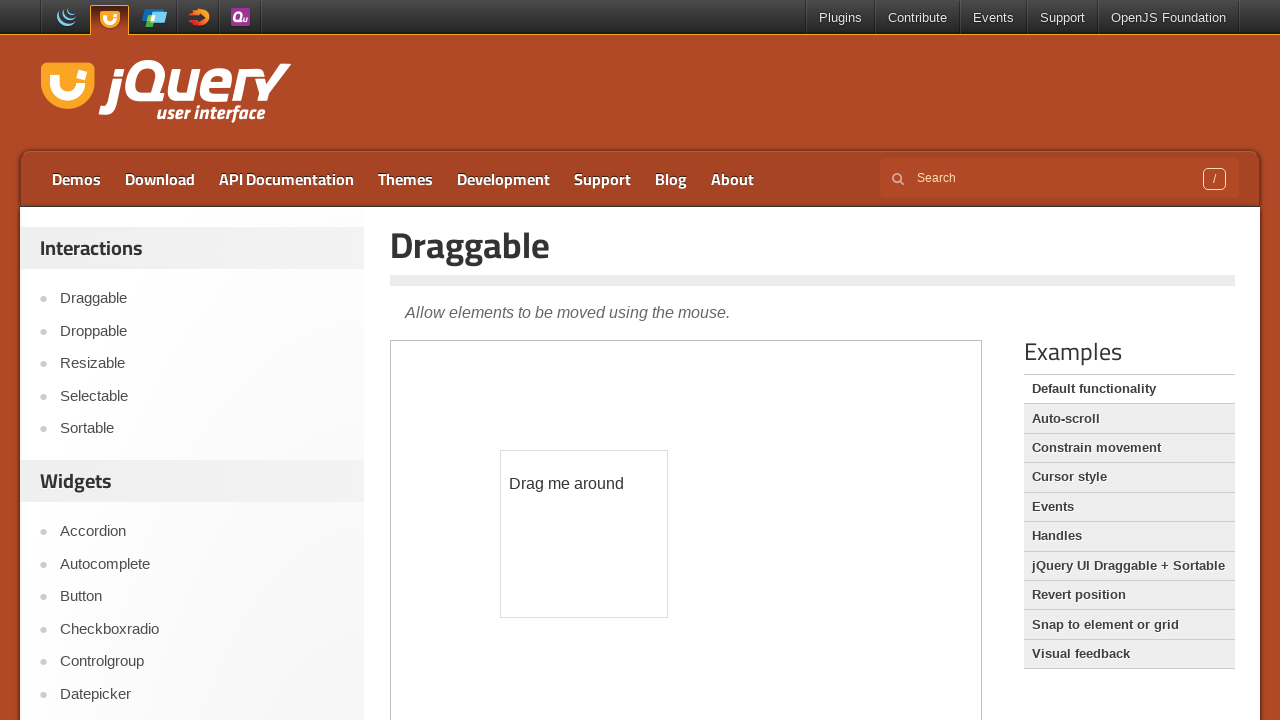